Clicks on the Selenium Training banner and verifies it opens a new tab with the correct URL and title

Starting URL: https://demoqa.com/

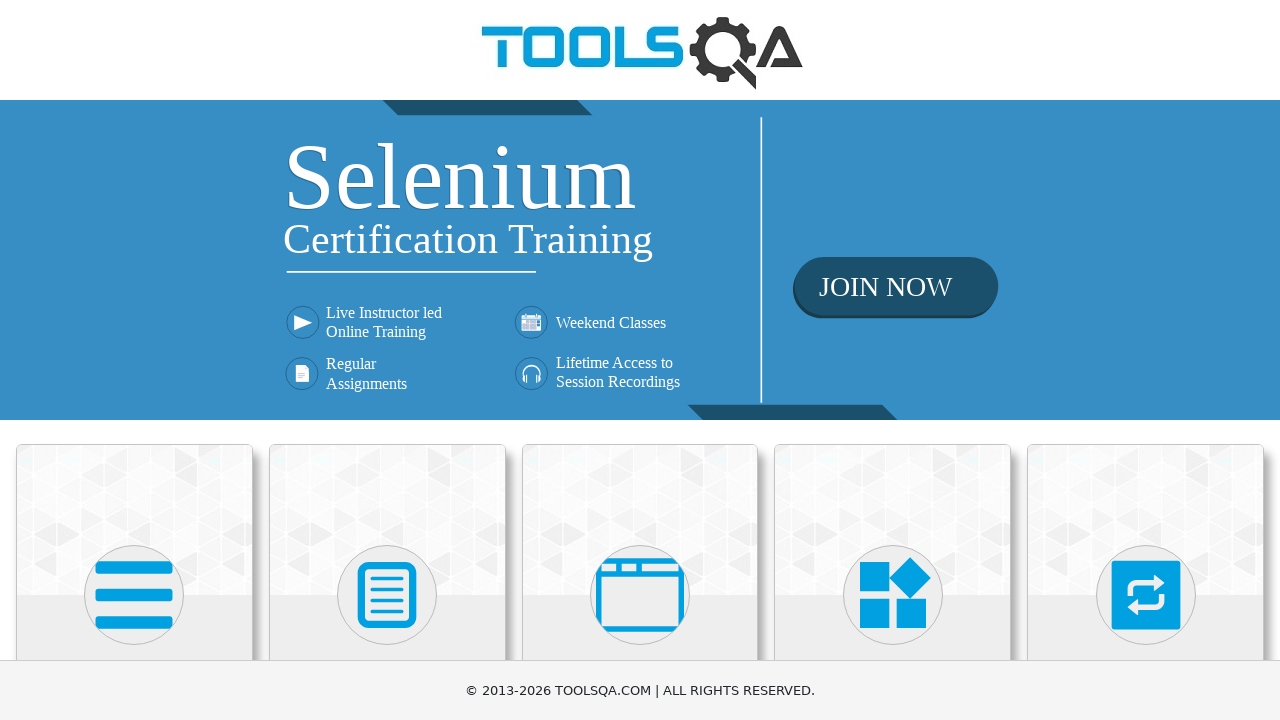

Clicked on the Selenium Training banner link at (640, 260) on div.home-banner a
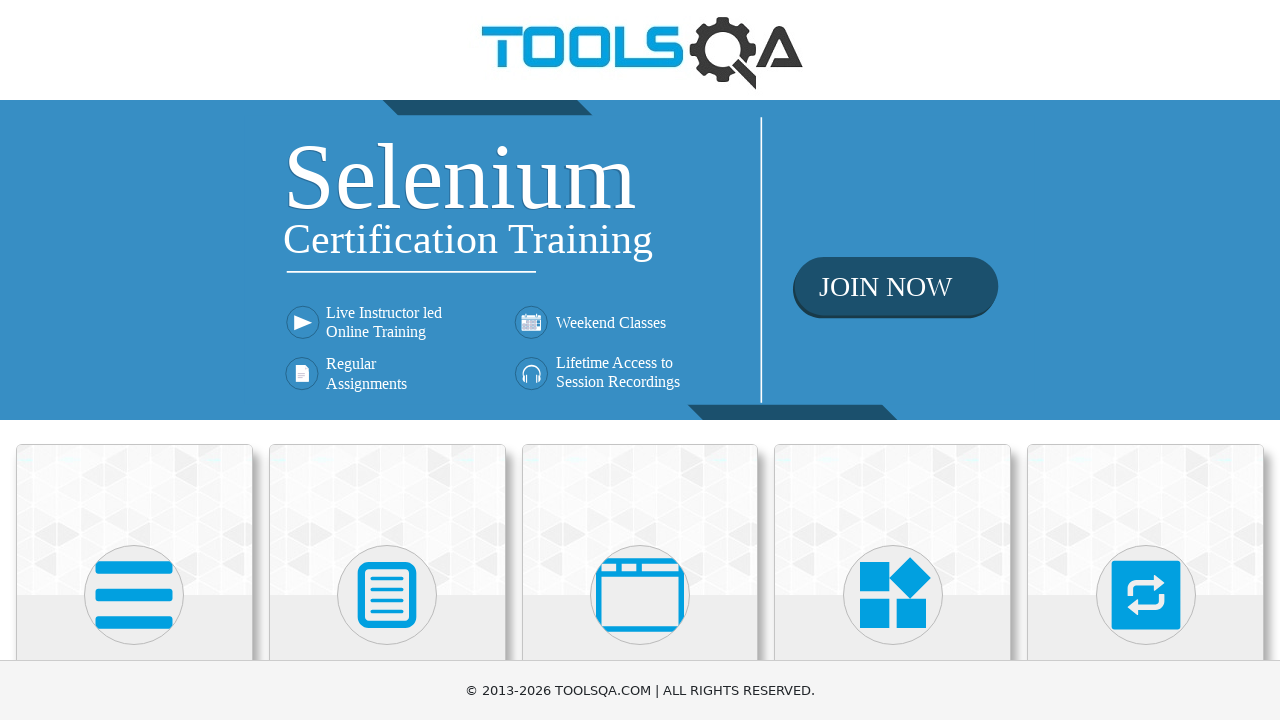

New page object obtained from context
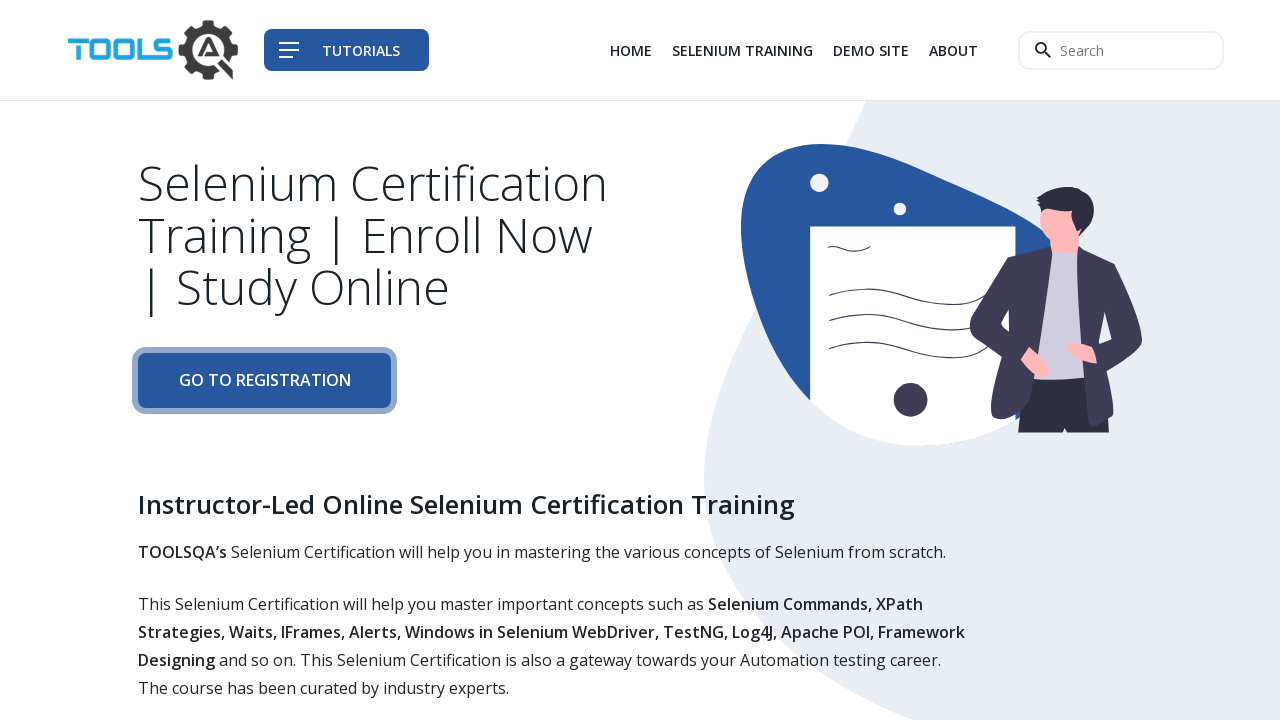

New page has fully loaded
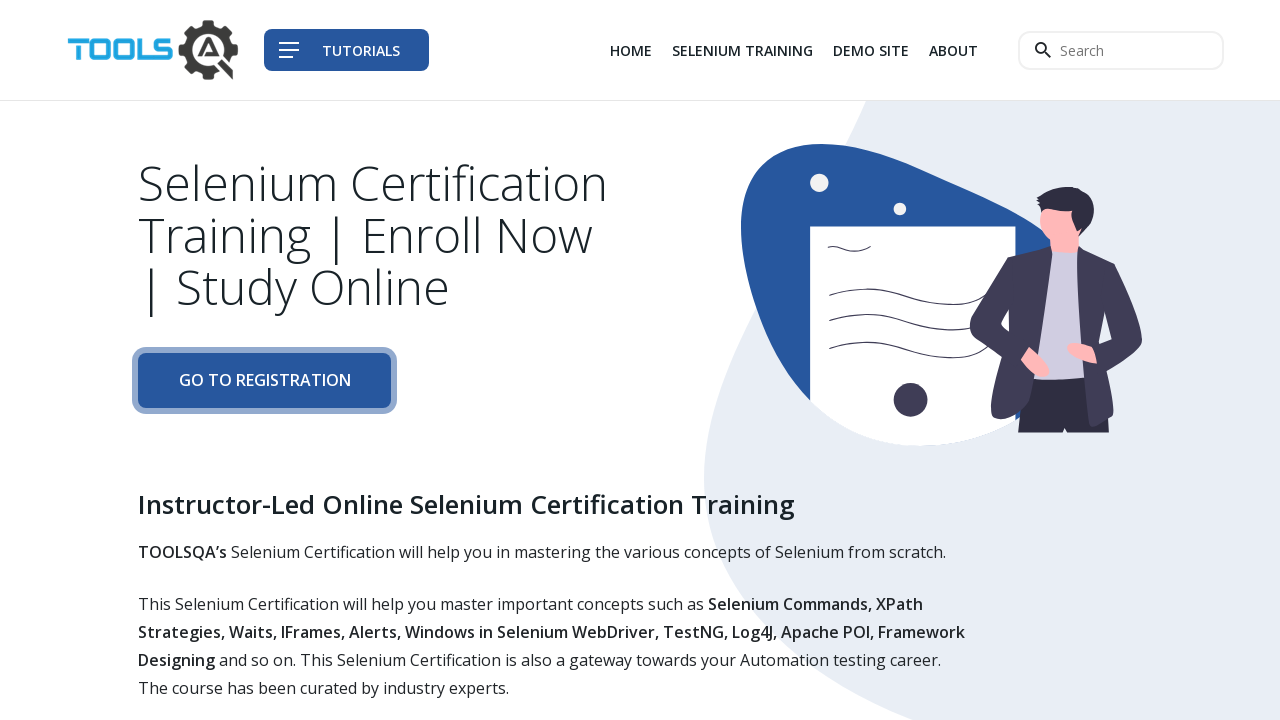

Verified new page title is 'Tools QA - Selenium Training'
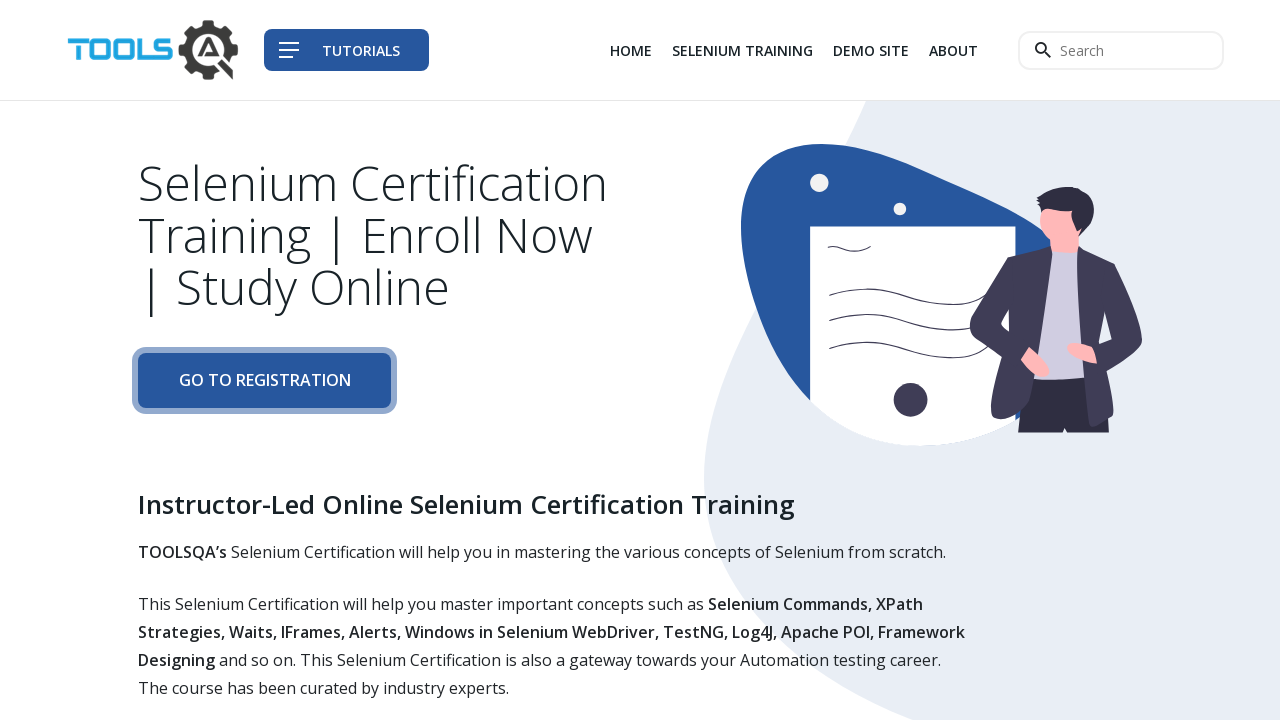

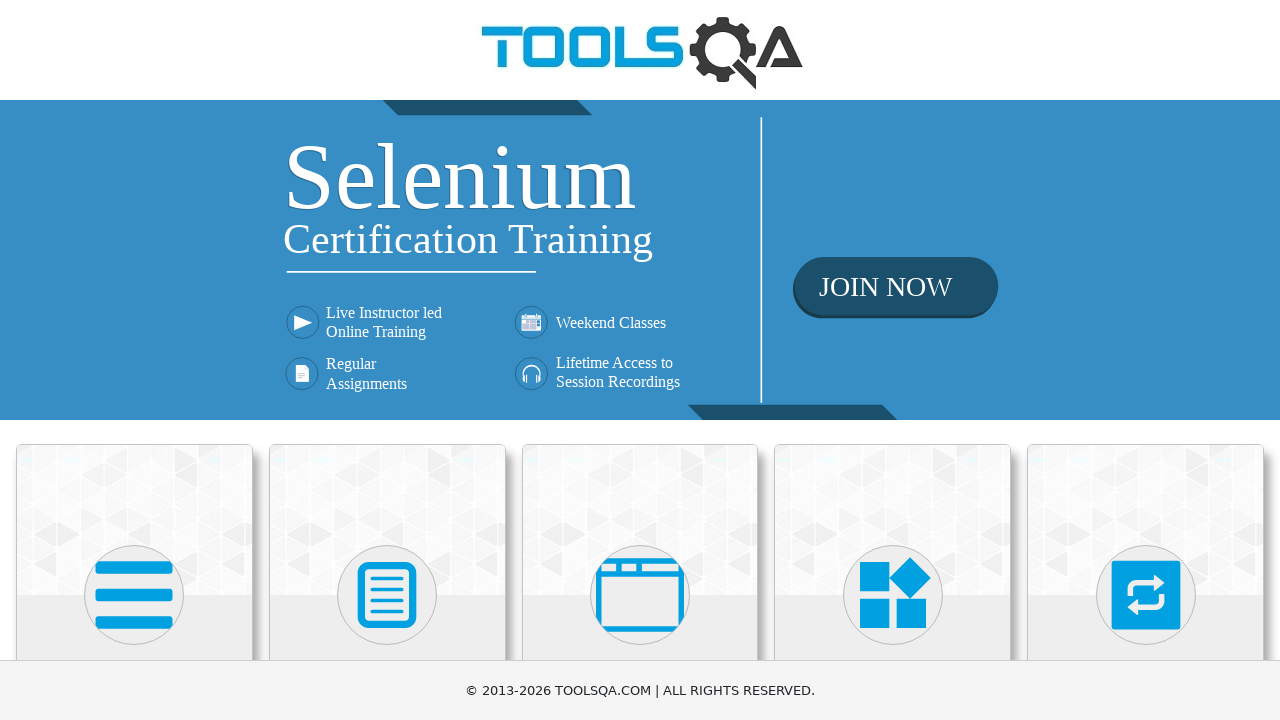